Tests that the OrangeHRM demo page loads correctly by verifying the page title contains "Orange"

Starting URL: https://opensource-demo.orangehrmlive.com/

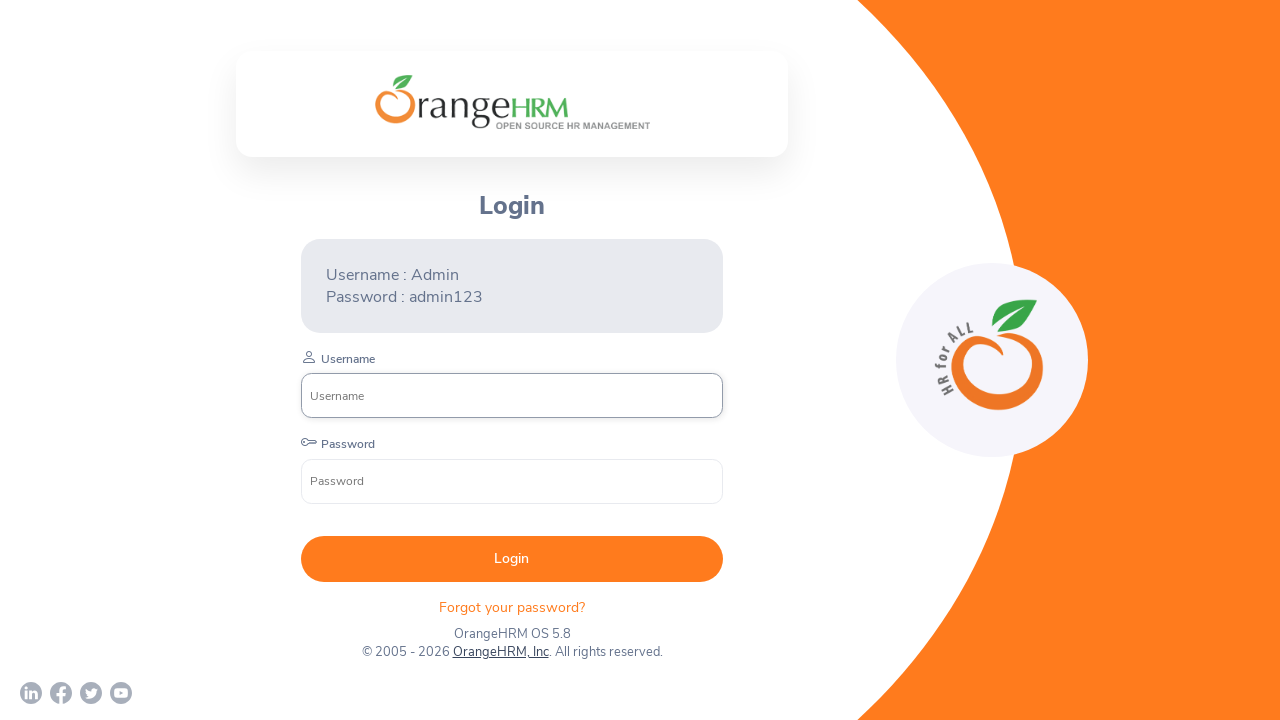

Page loaded - DOM content ready
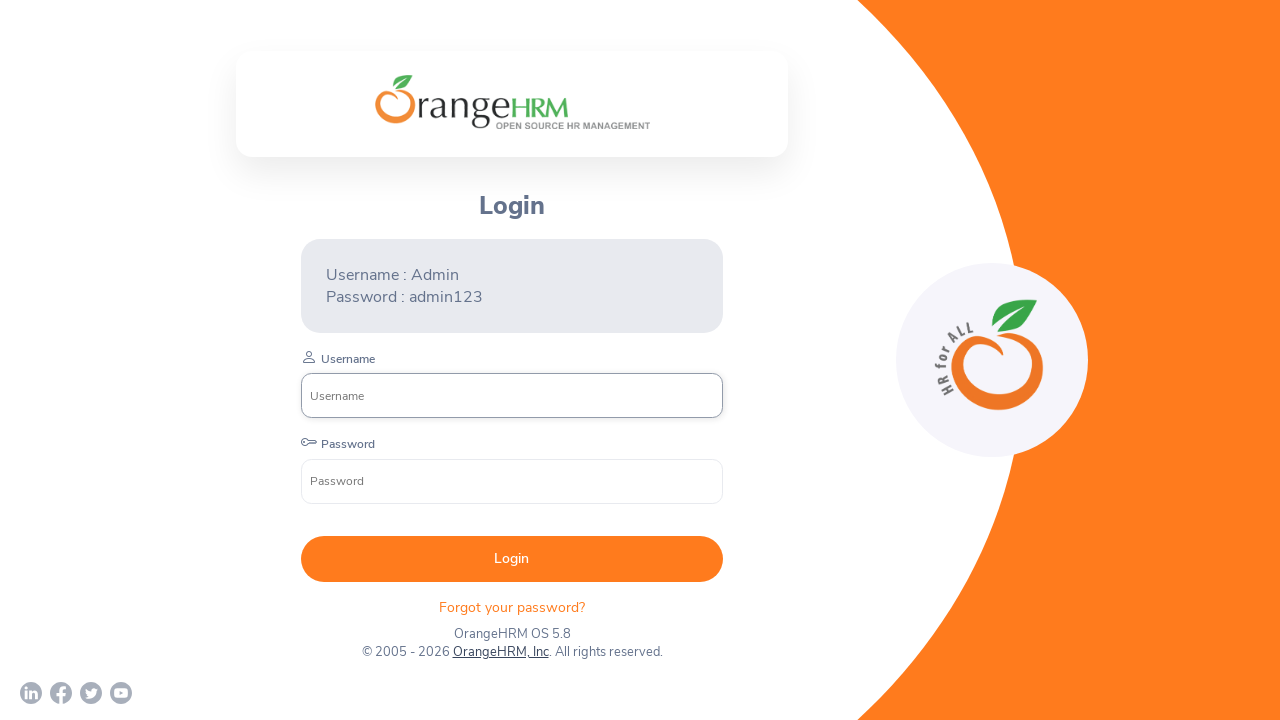

Verified page title contains 'Orange'
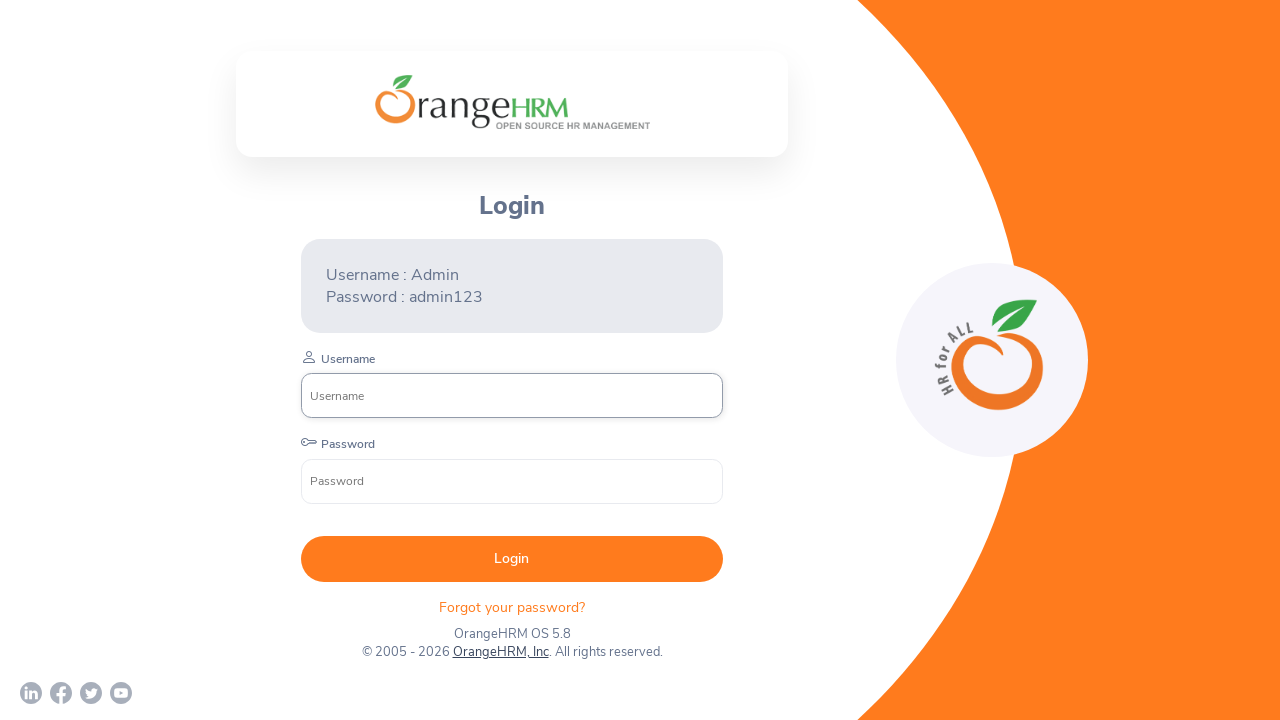

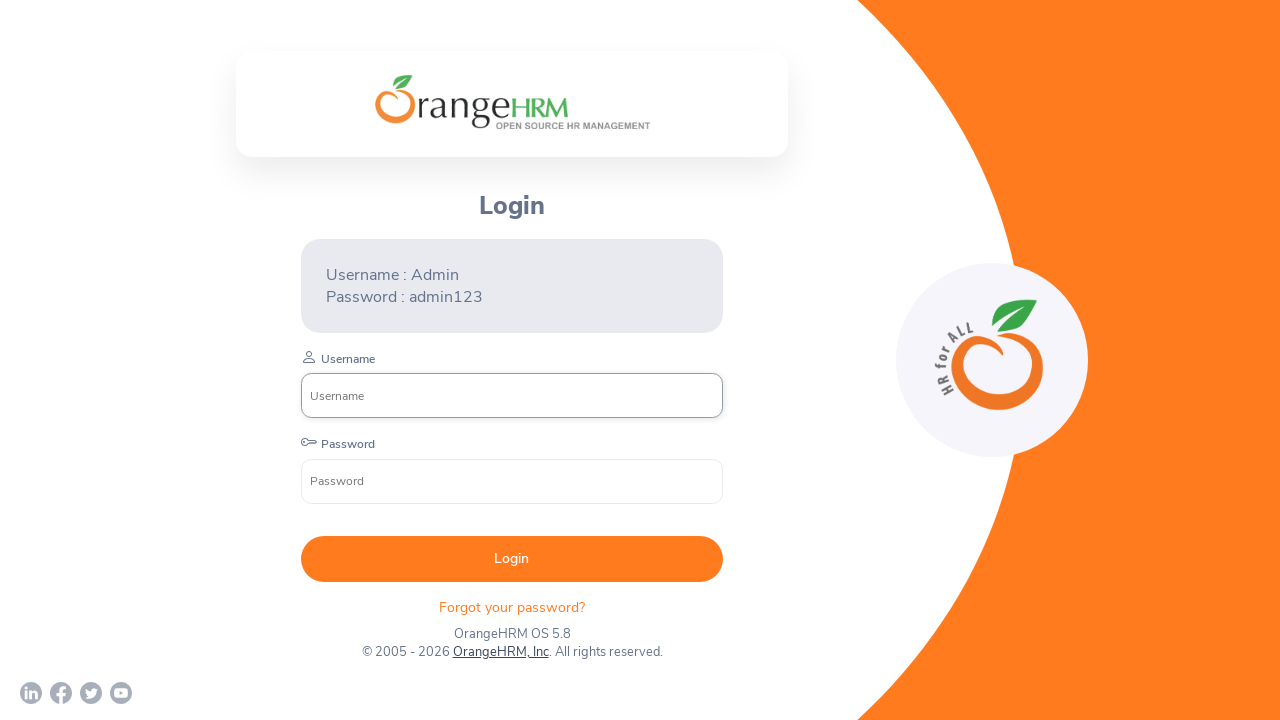